Tests that edits are saved when the input field loses focus (blur event)

Starting URL: https://demo.playwright.dev/todomvc

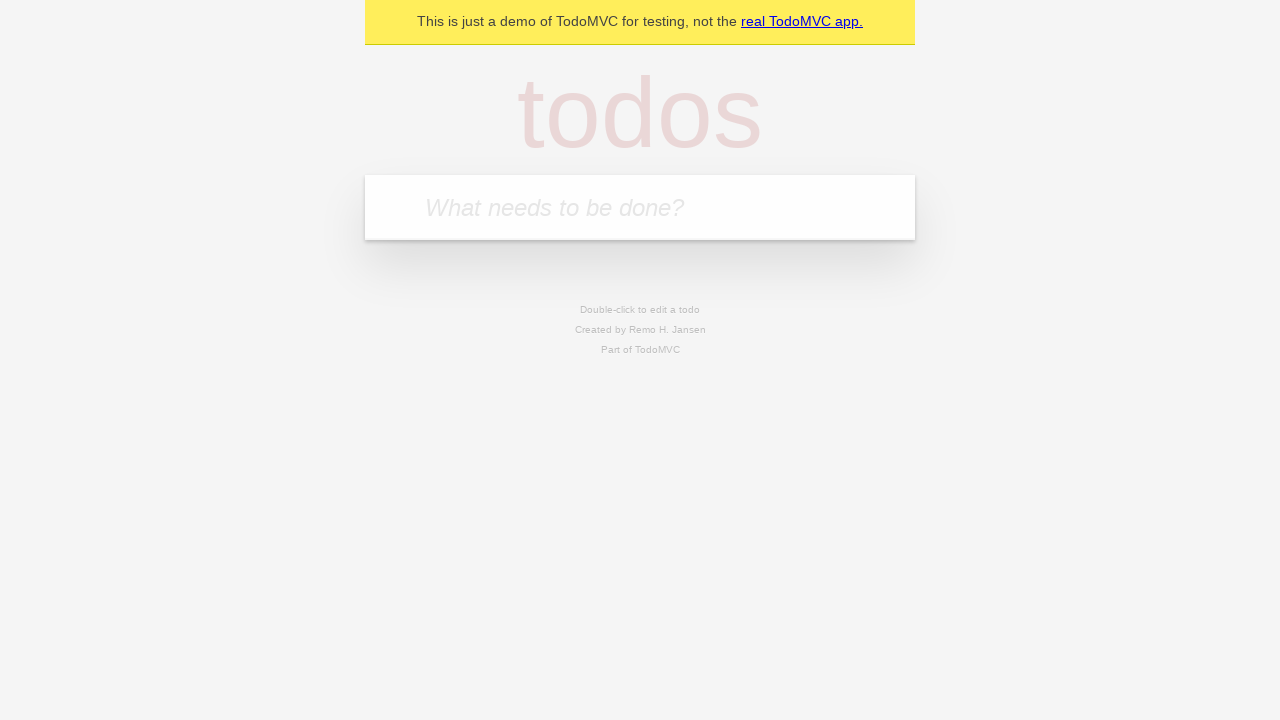

Filled todo input with 'buy some cheese' on internal:attr=[placeholder="What needs to be done?"i]
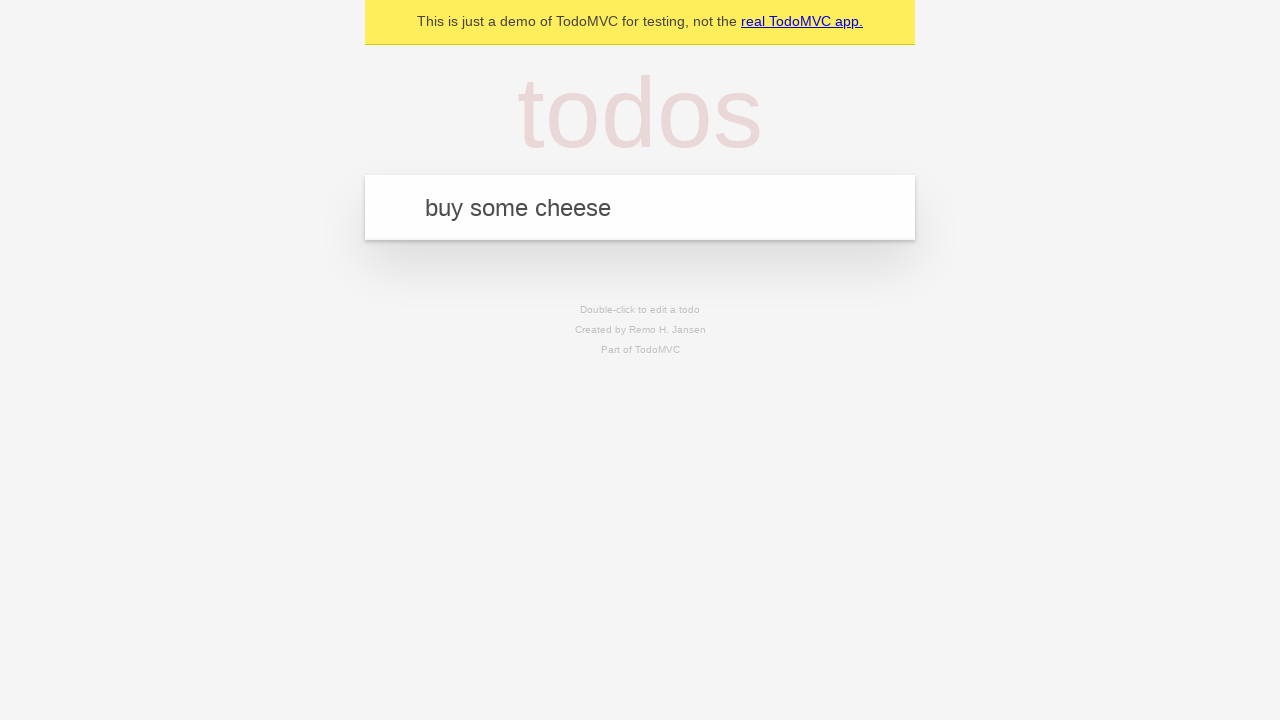

Pressed Enter to create first todo on internal:attr=[placeholder="What needs to be done?"i]
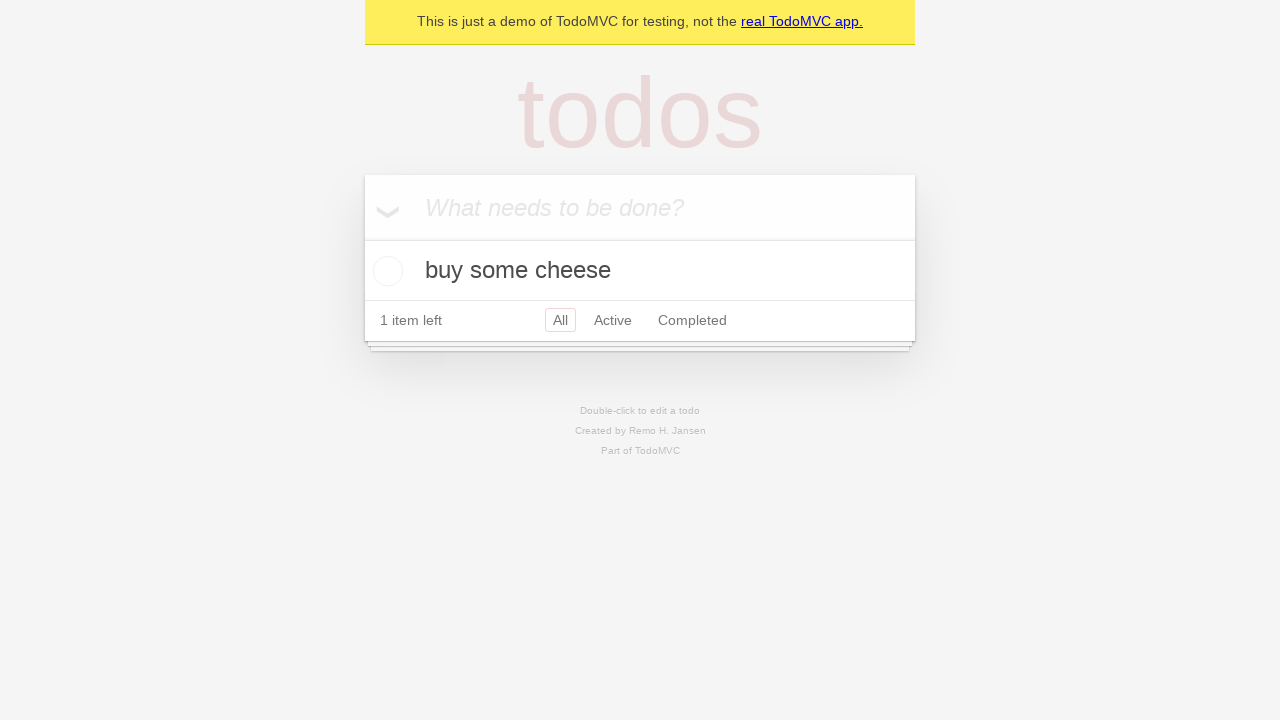

Filled todo input with 'feed the cat' on internal:attr=[placeholder="What needs to be done?"i]
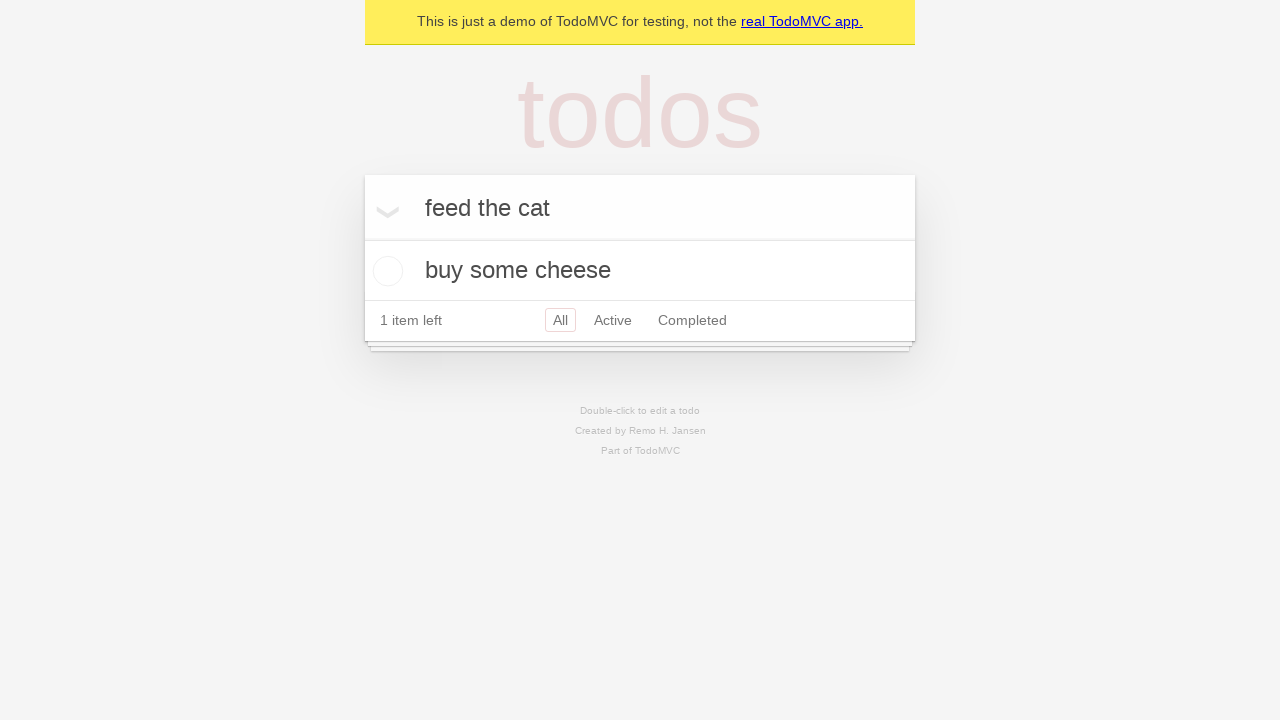

Pressed Enter to create second todo on internal:attr=[placeholder="What needs to be done?"i]
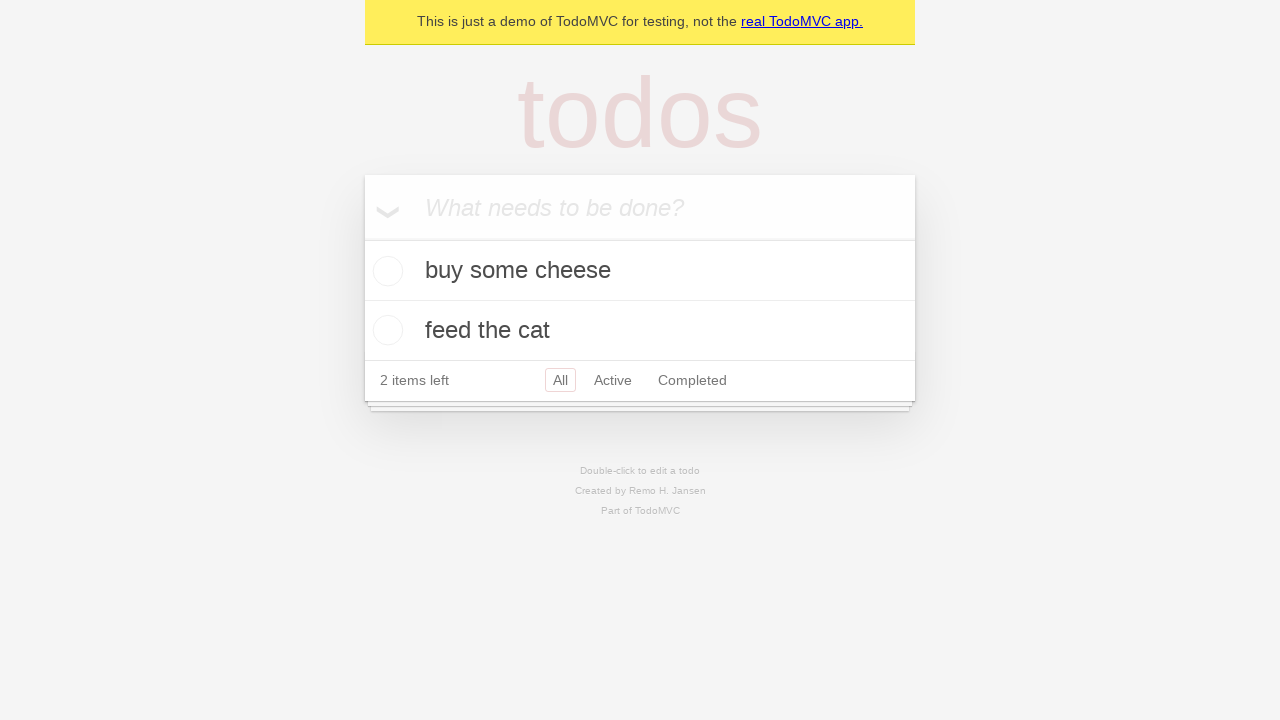

Filled todo input with 'book a doctors appointment' on internal:attr=[placeholder="What needs to be done?"i]
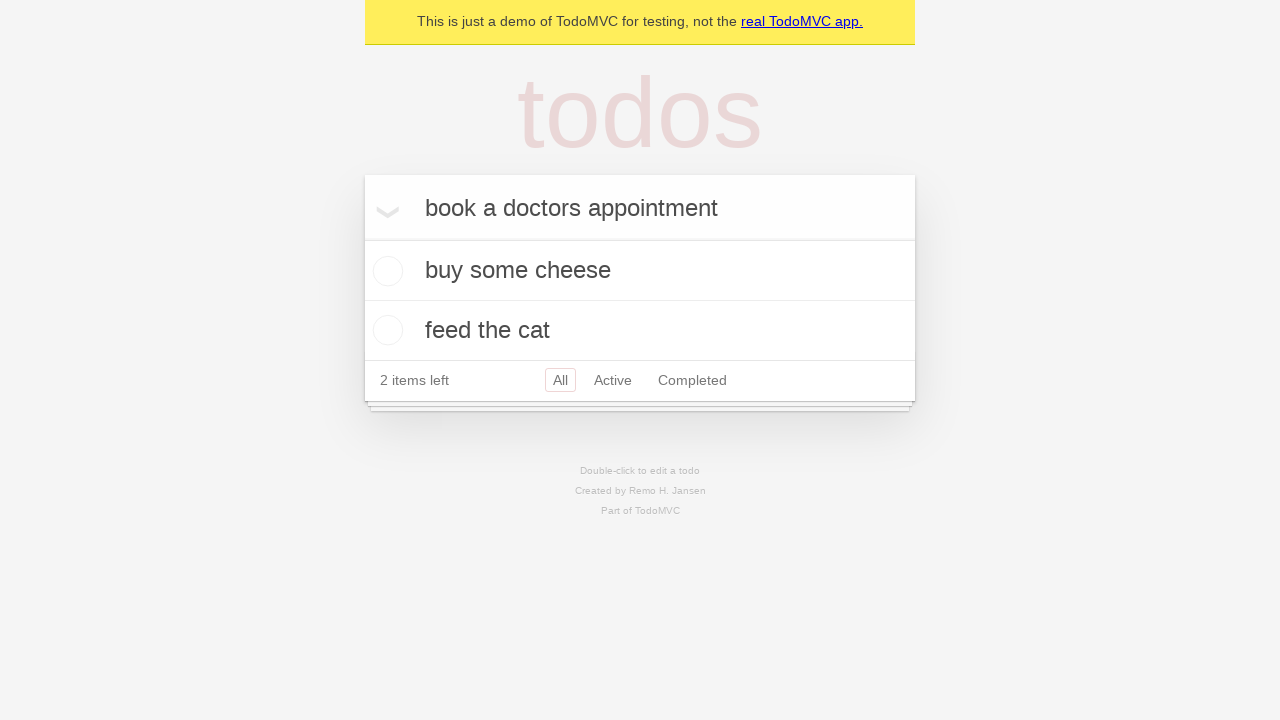

Pressed Enter to create third todo on internal:attr=[placeholder="What needs to be done?"i]
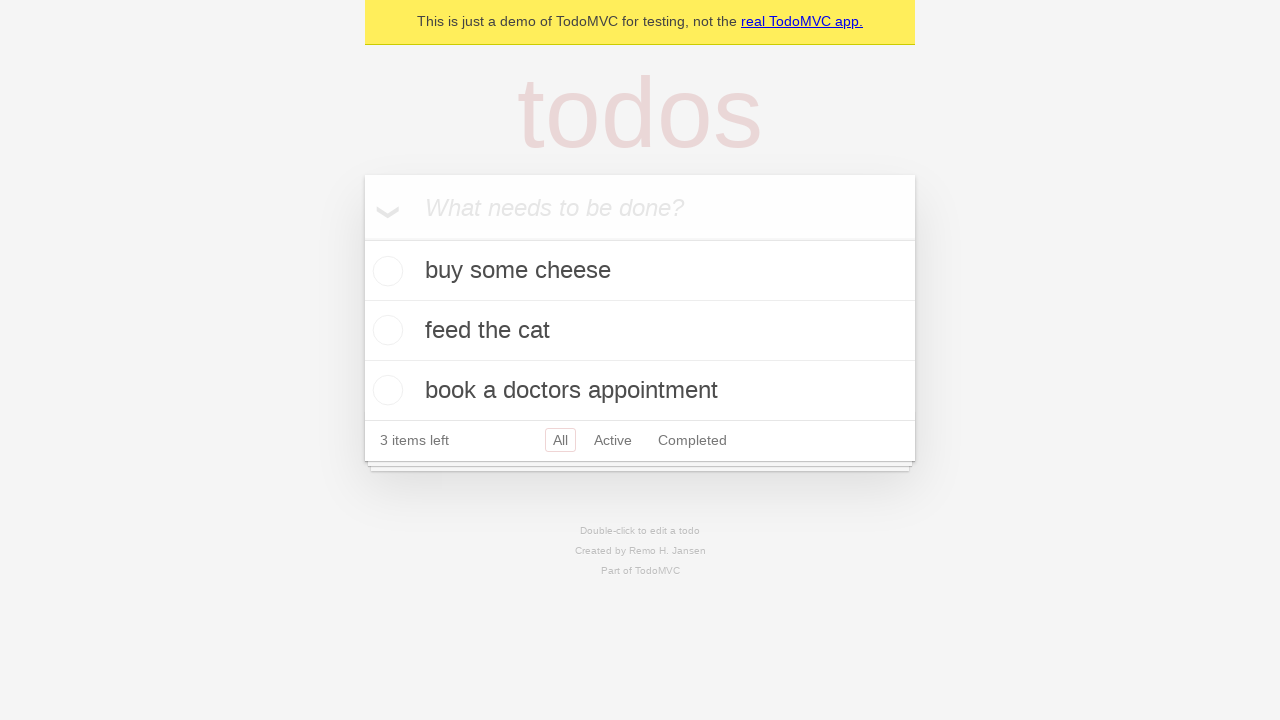

Waited for third todo item to be present
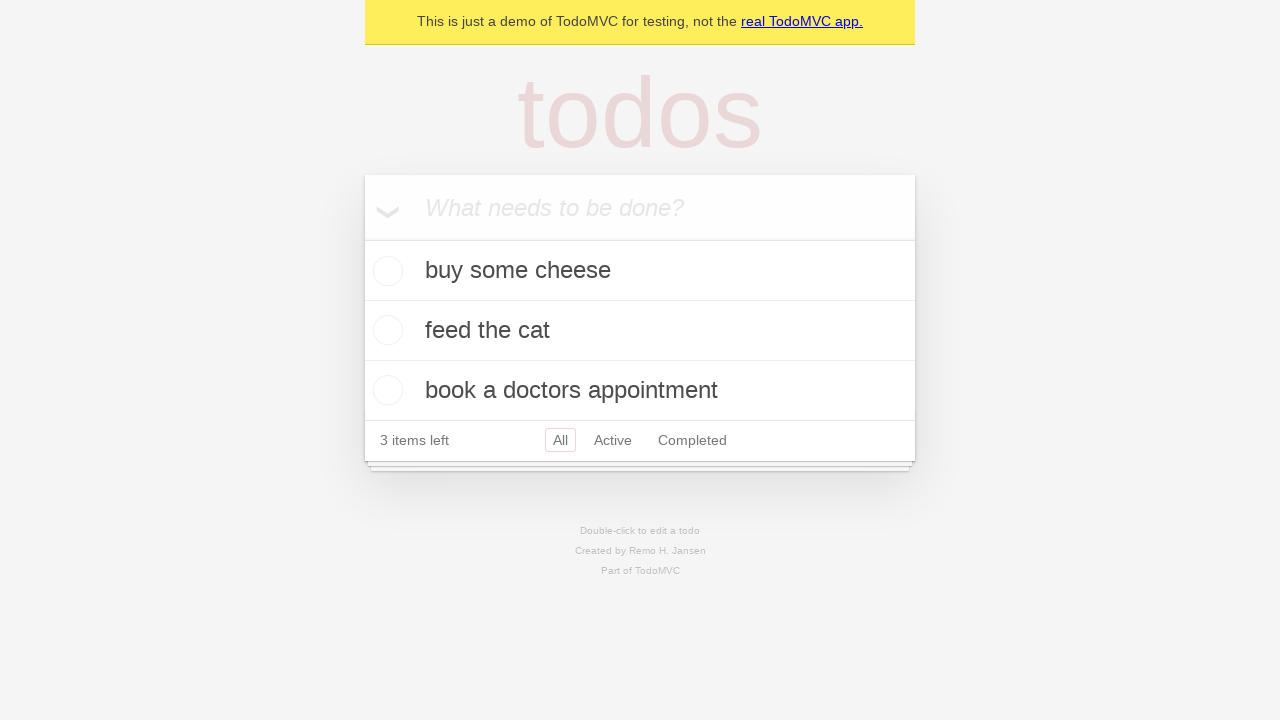

Double-clicked second todo item to enter edit mode at (640, 331) on [data-testid='todo-item'] >> nth=1
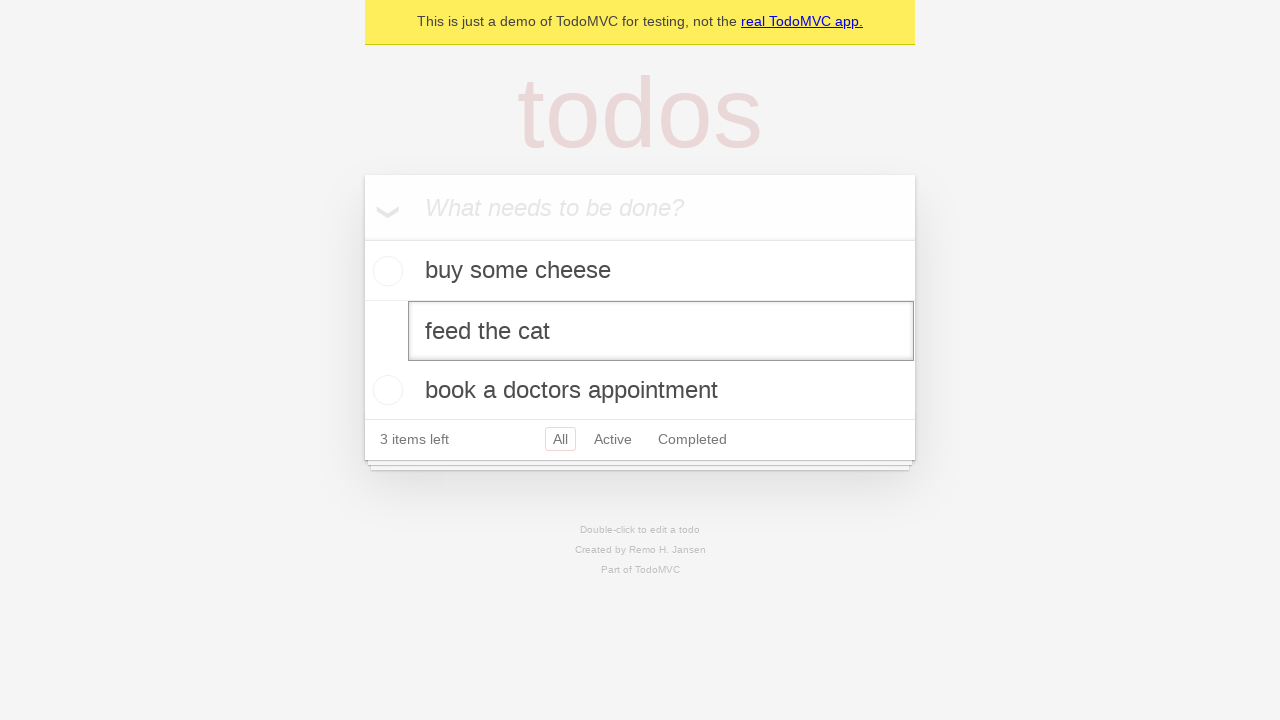

Changed todo text to 'buy some sausages' on [data-testid='todo-item'] >> nth=1 >> internal:role=textbox[name="Edit"i]
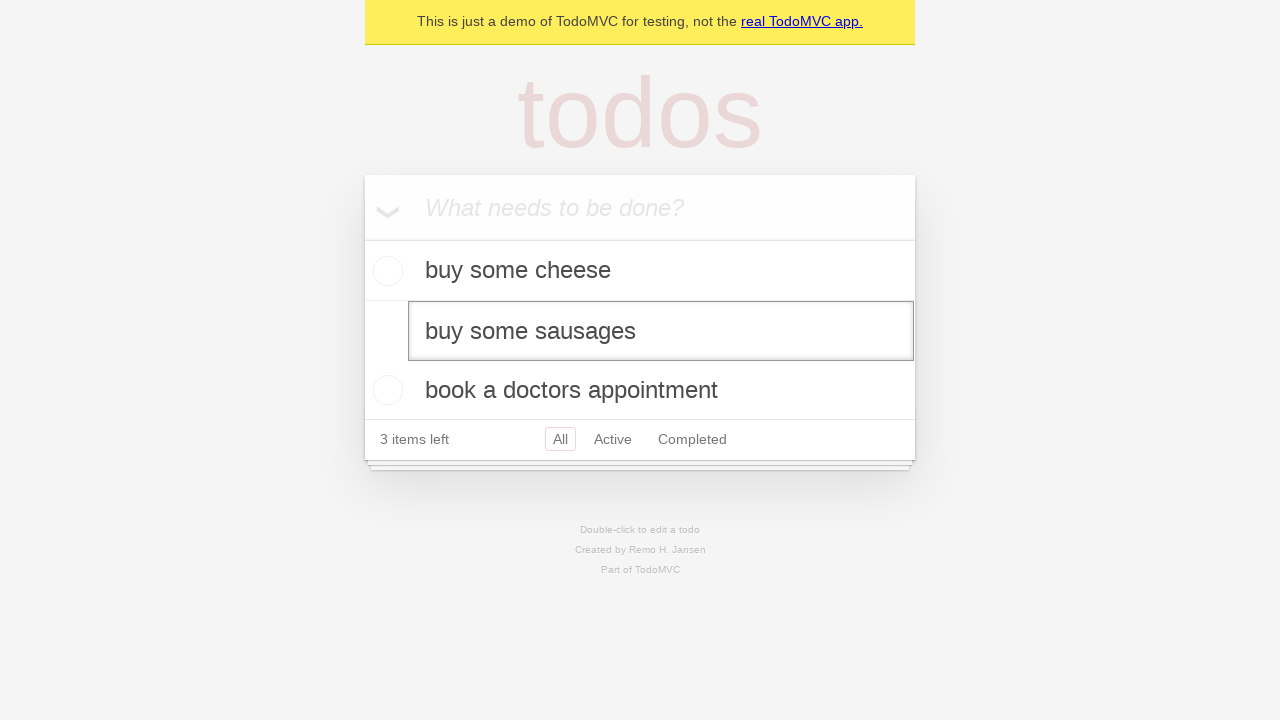

Dispatched blur event on edit textbox to save changes
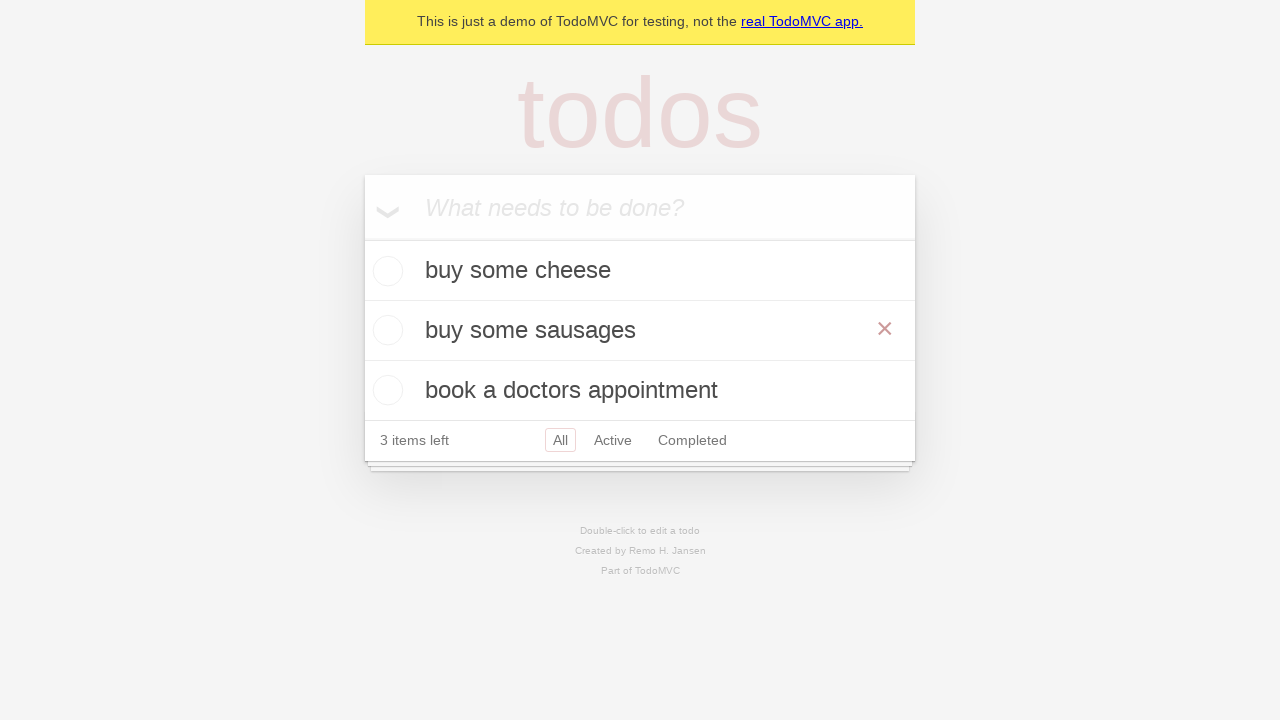

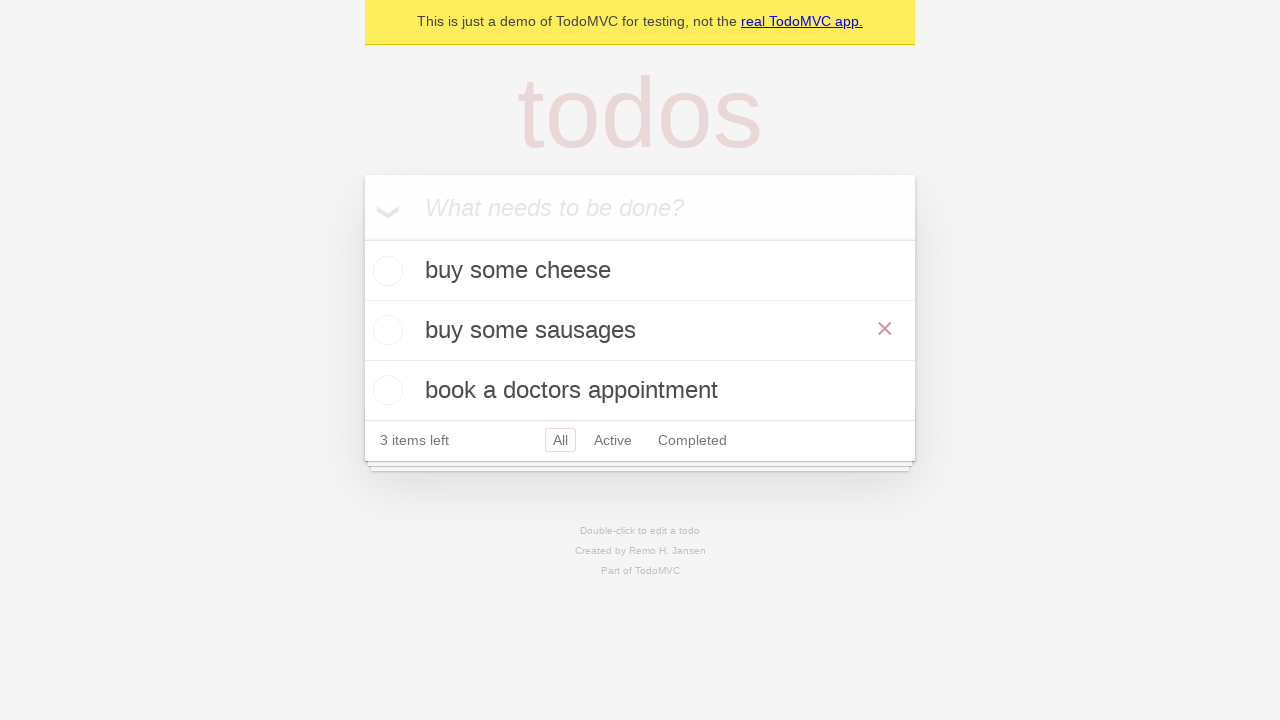